Tests filtering to display only completed todo items

Starting URL: https://demo.playwright.dev/todomvc

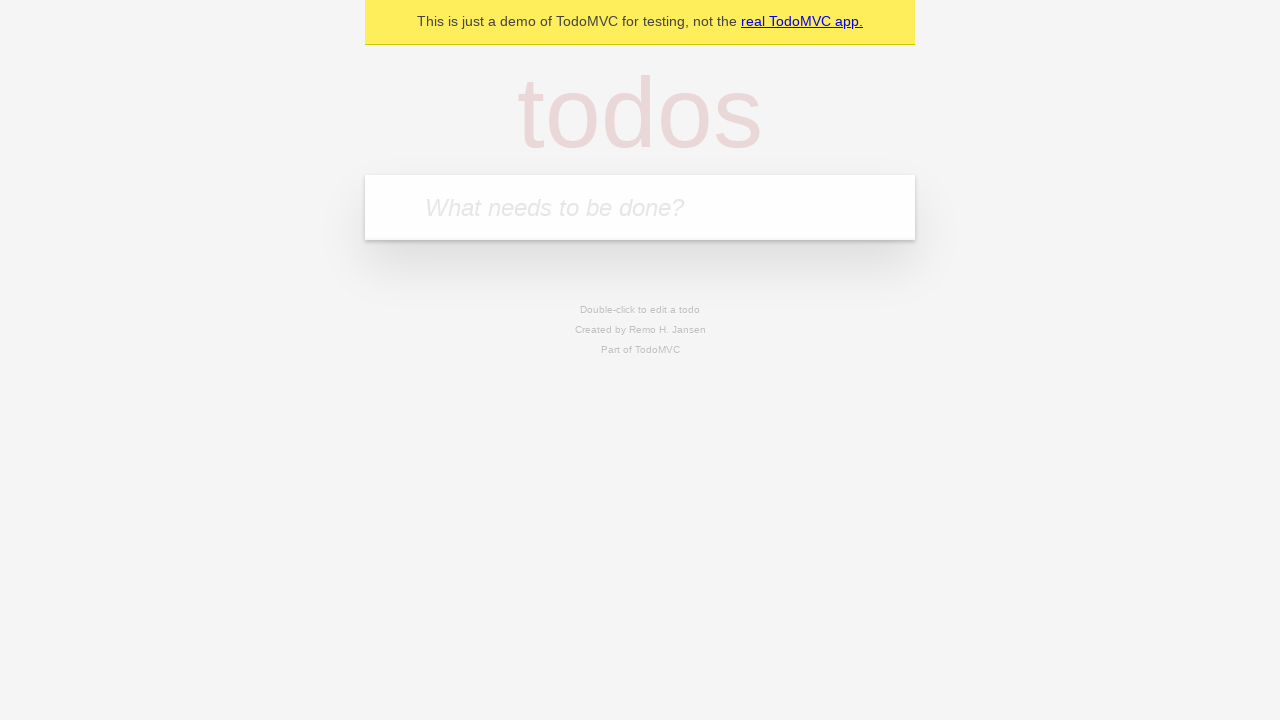

Filled todo input with 'buy some cheese' on internal:attr=[placeholder="What needs to be done?"i]
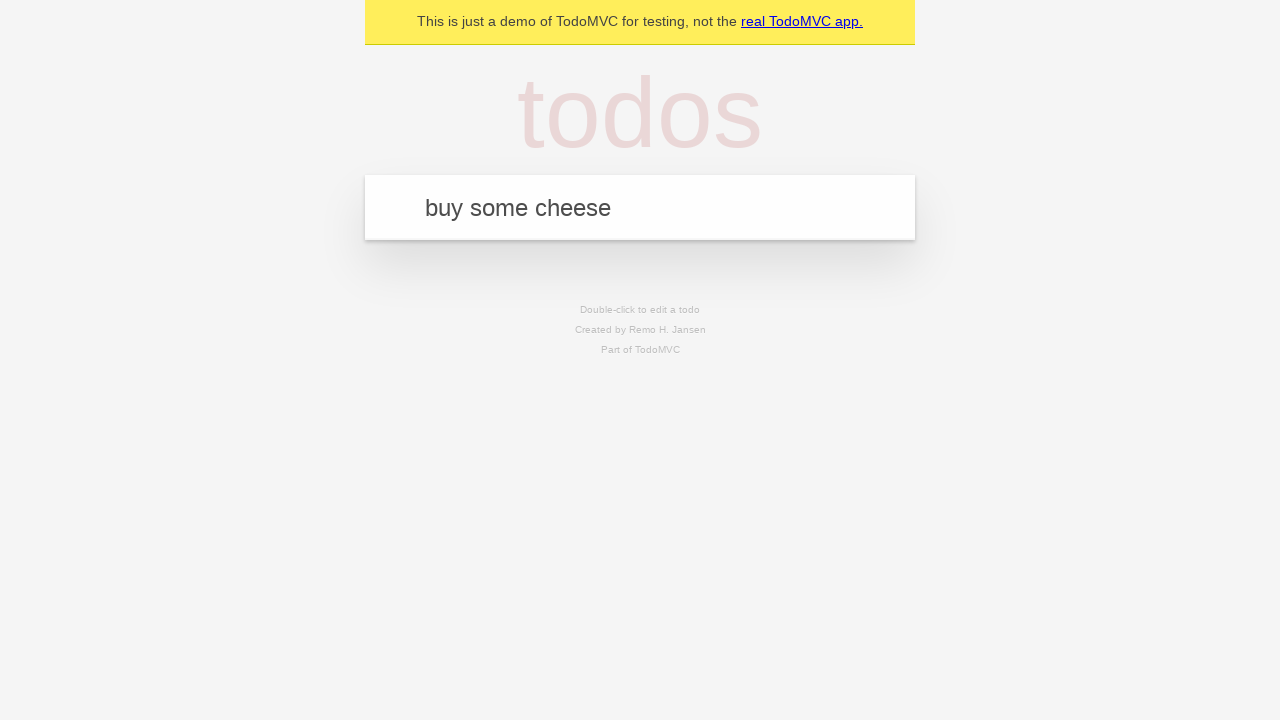

Pressed Enter to add first todo item on internal:attr=[placeholder="What needs to be done?"i]
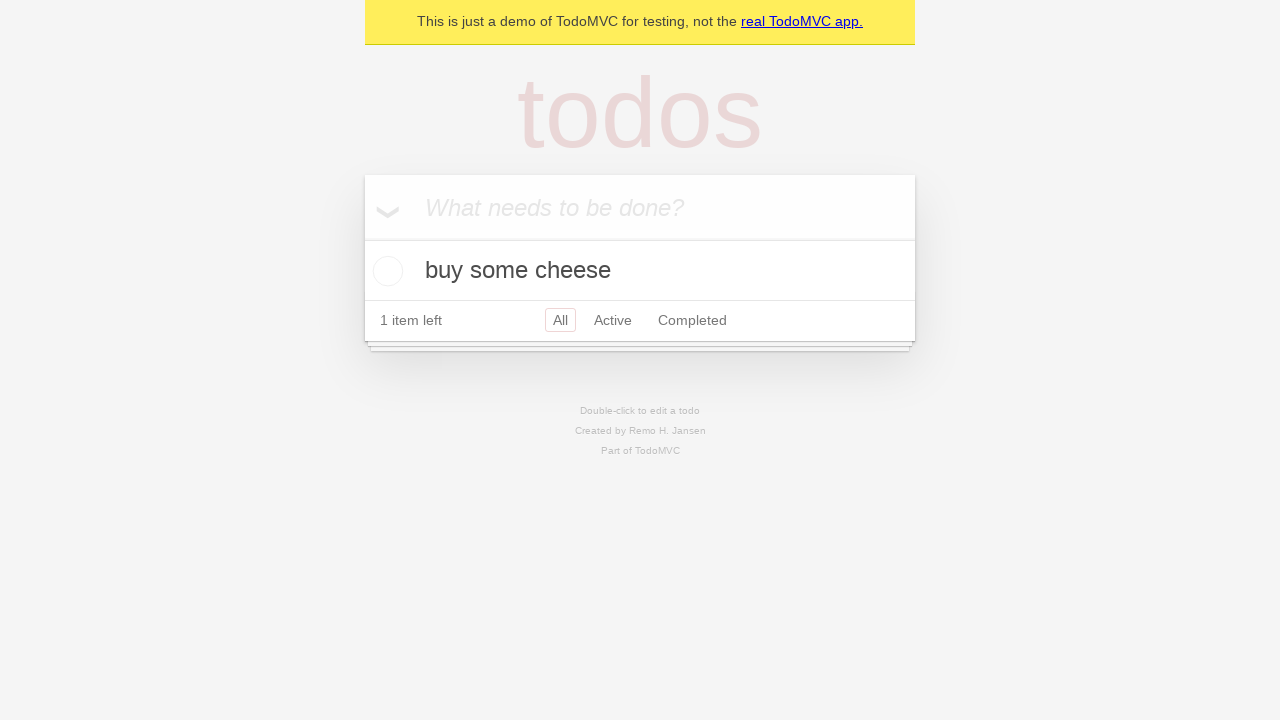

Filled todo input with 'feed the cat' on internal:attr=[placeholder="What needs to be done?"i]
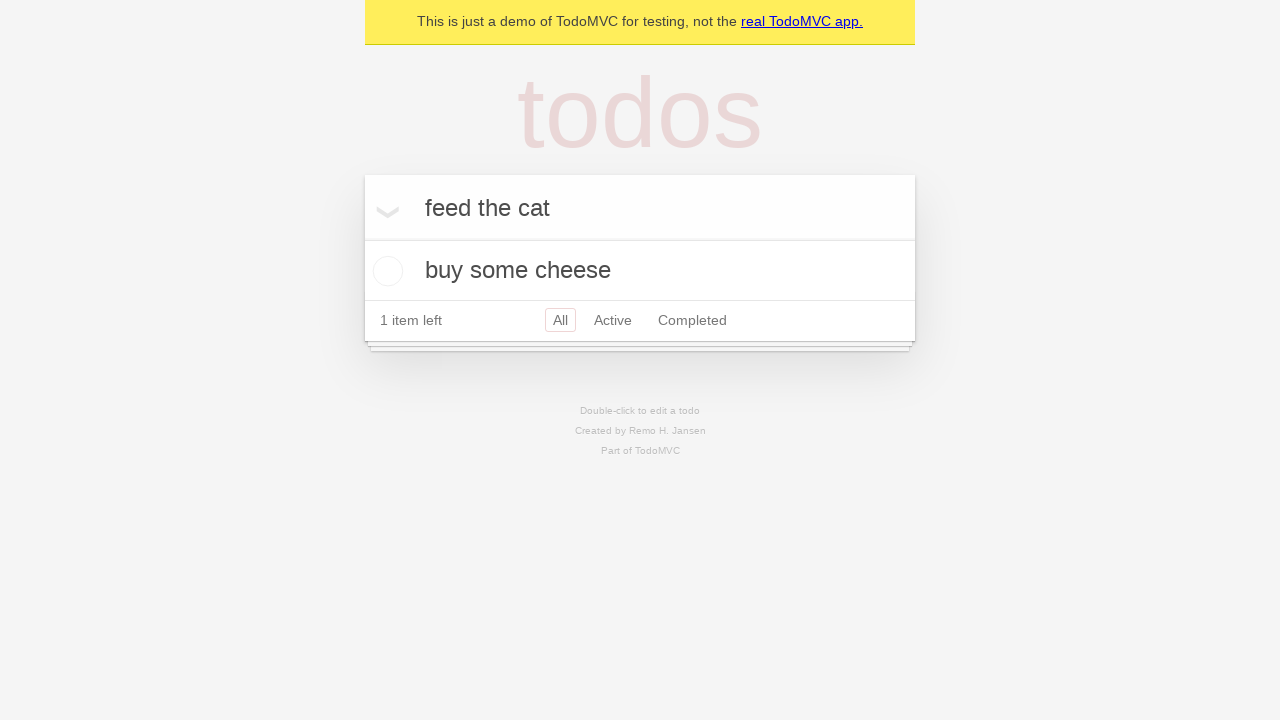

Pressed Enter to add second todo item on internal:attr=[placeholder="What needs to be done?"i]
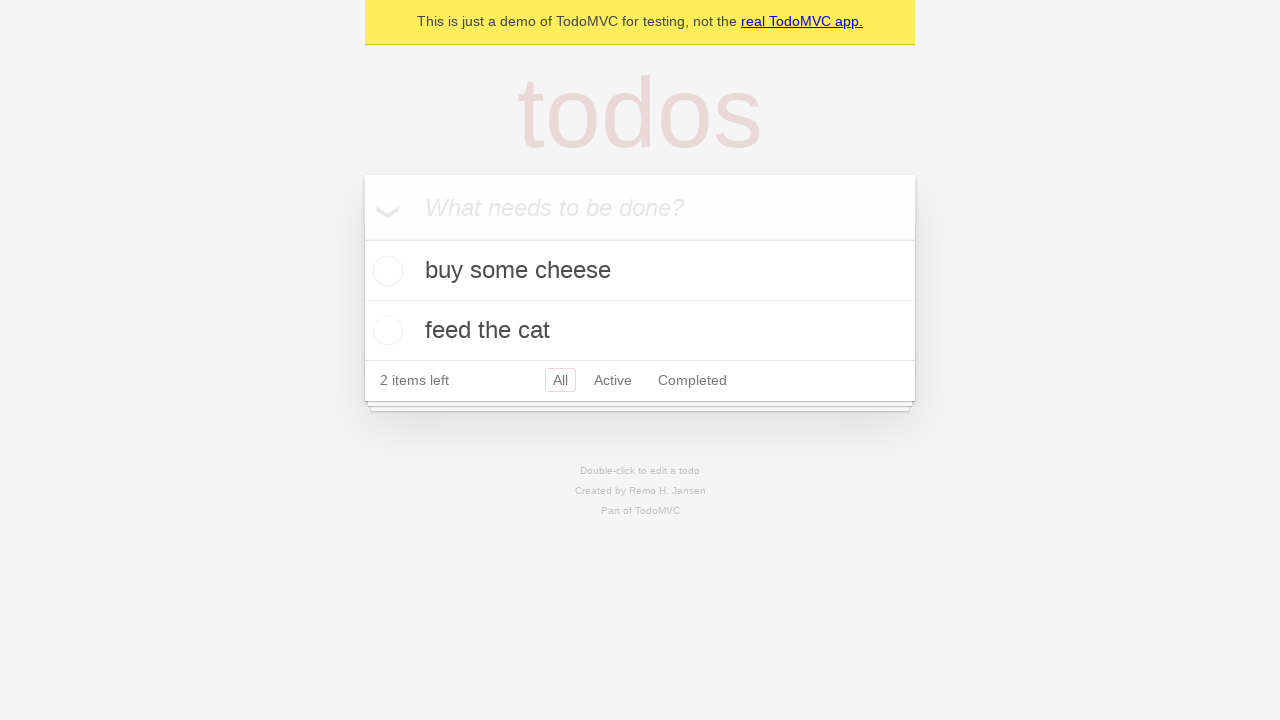

Filled todo input with 'book a doctors appointment' on internal:attr=[placeholder="What needs to be done?"i]
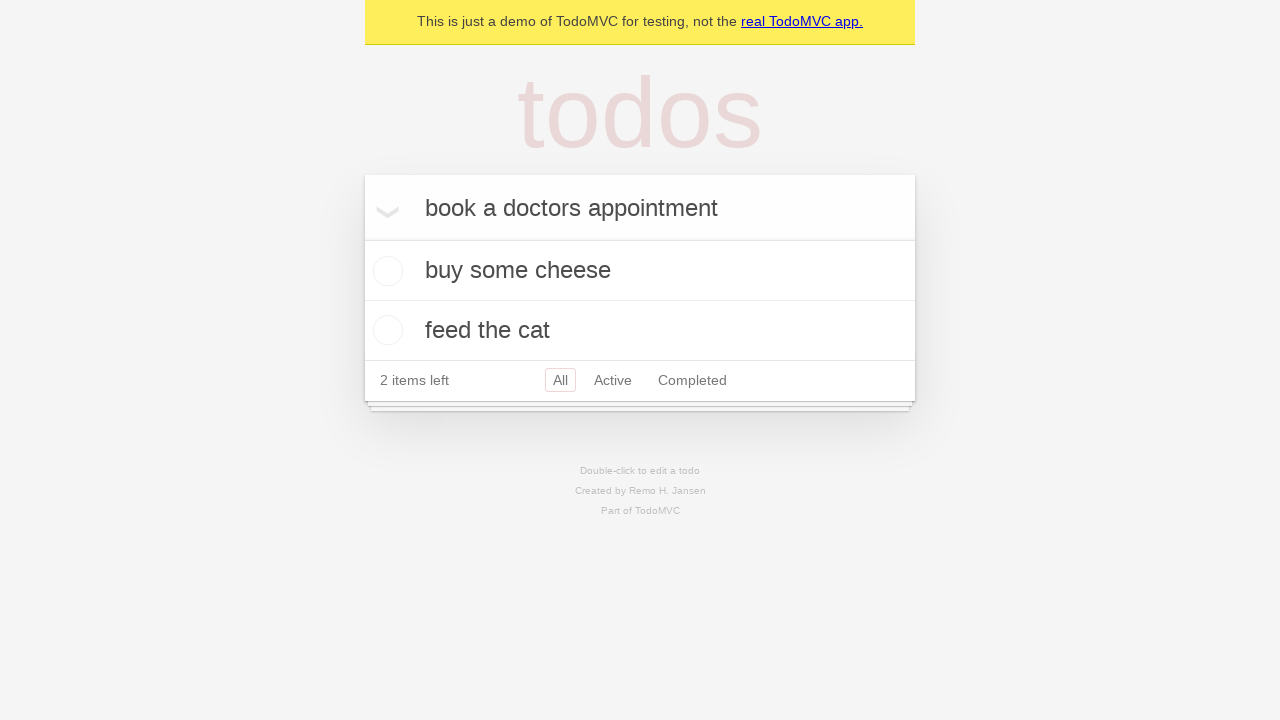

Pressed Enter to add third todo item on internal:attr=[placeholder="What needs to be done?"i]
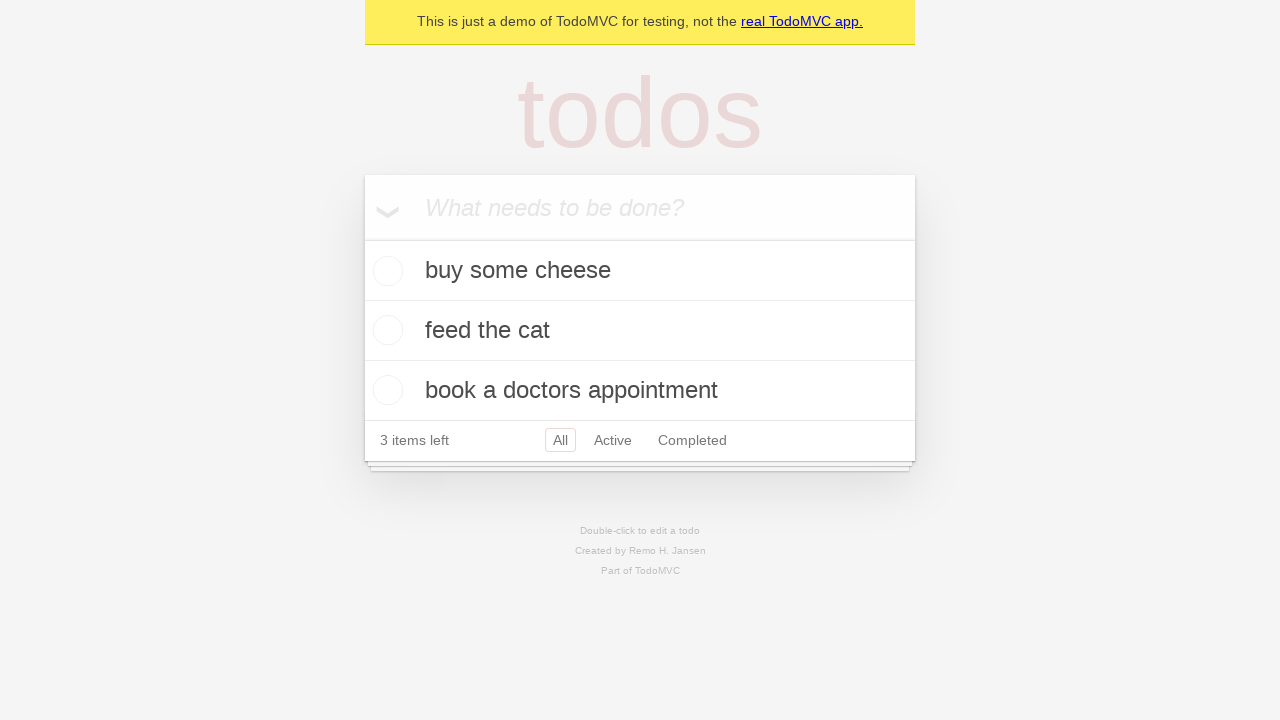

Checked the second todo item (feed the cat) at (385, 330) on internal:testid=[data-testid="todo-item"s] >> nth=1 >> internal:role=checkbox
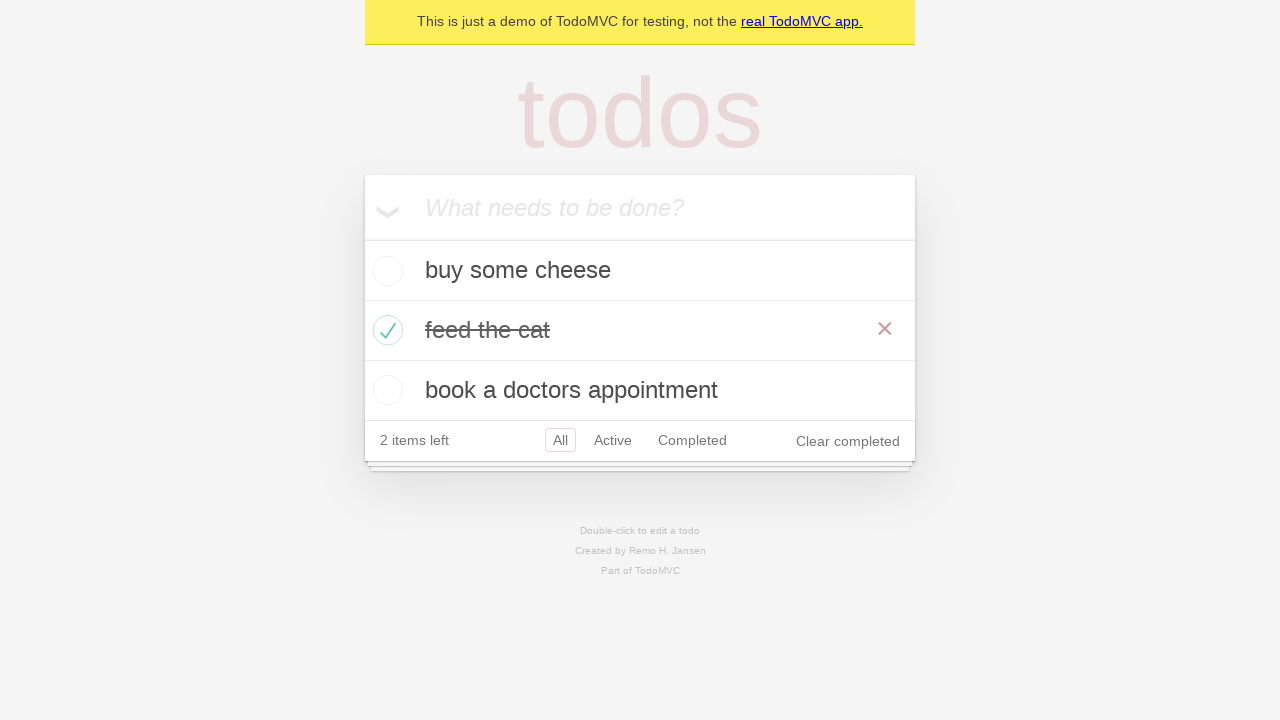

Clicked on Completed filter link at (692, 440) on internal:role=link[name="Completed"i]
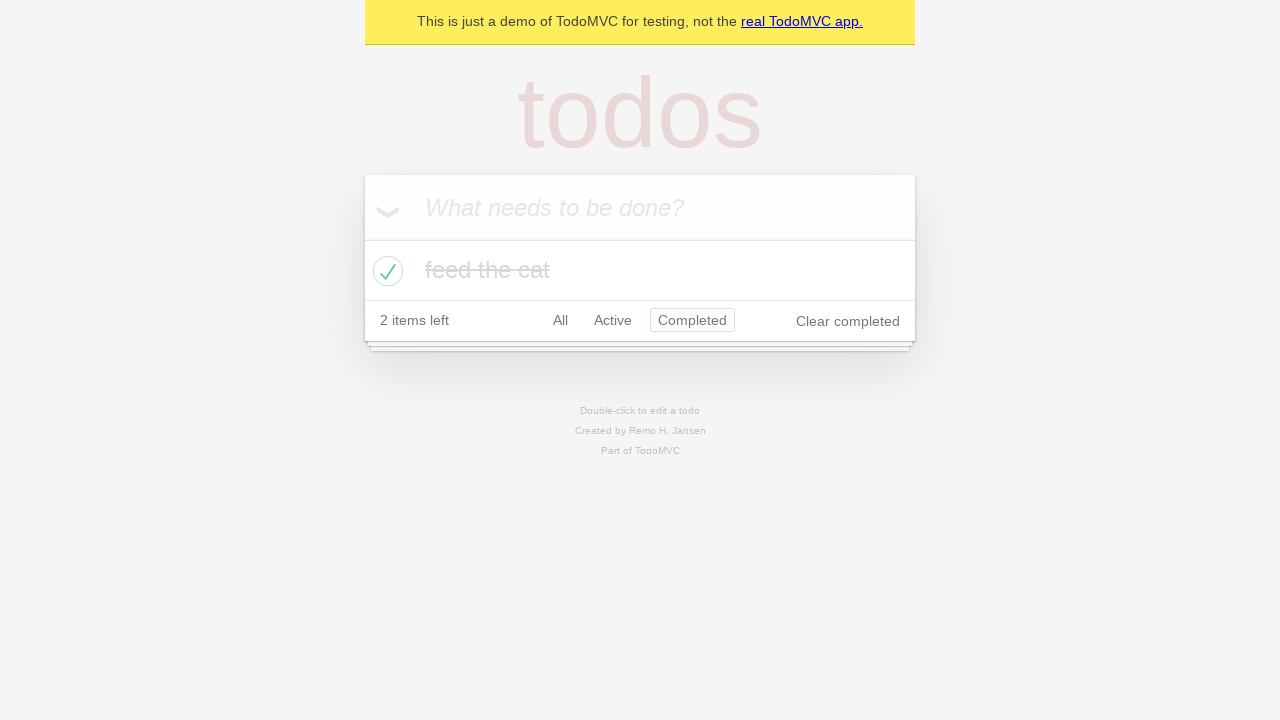

Waited for filtered view to display only 1 completed todo item
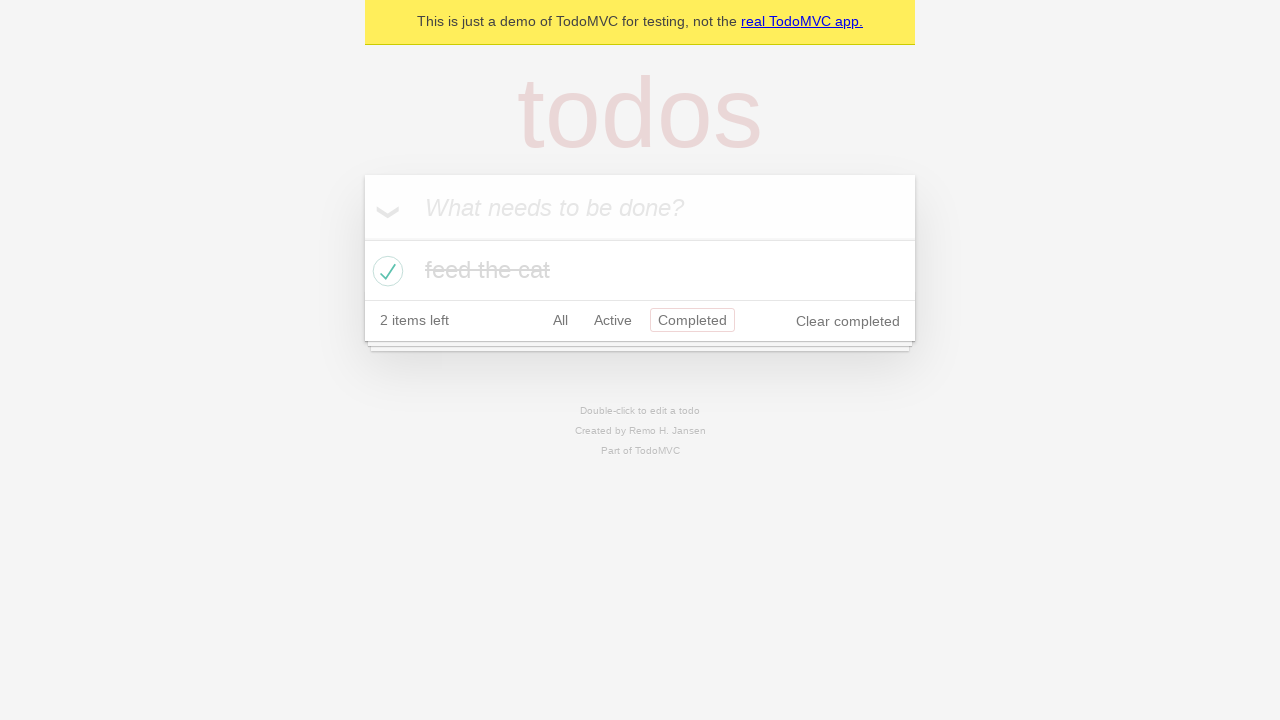

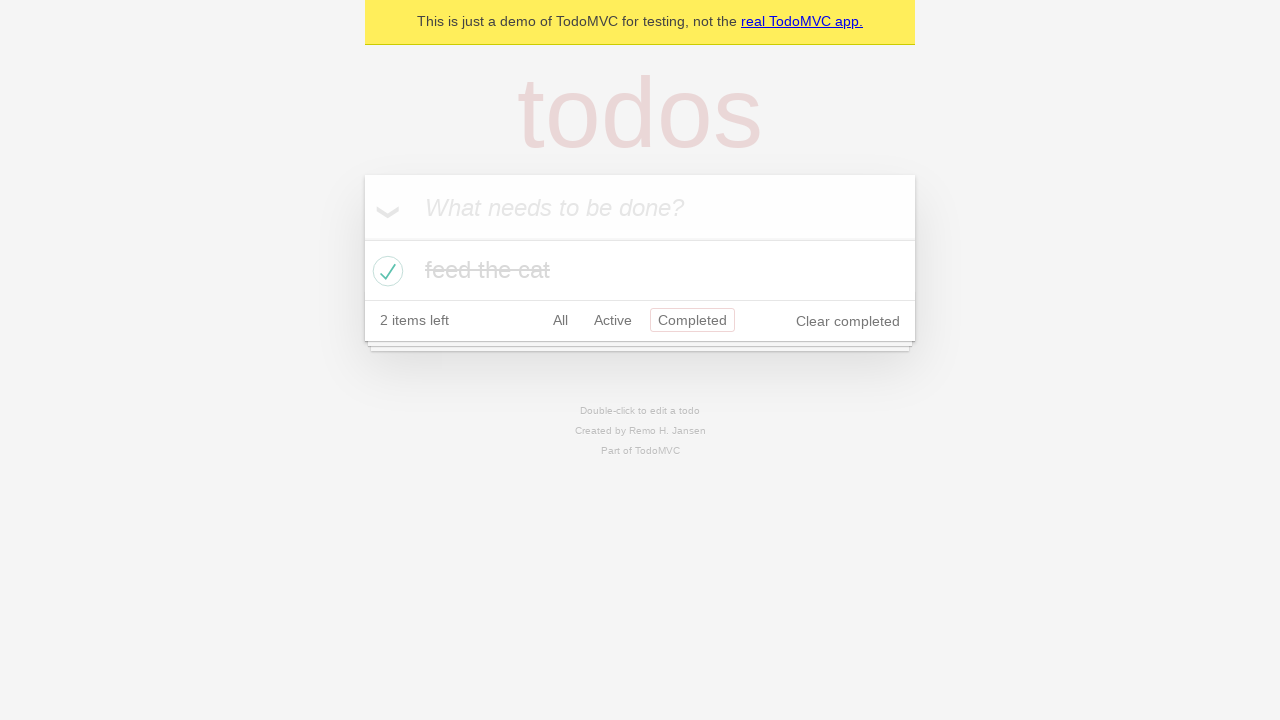